Navigates to Apollo247 healthcare website to verify the page loads correctly

Starting URL: https://www.apollo247.com/

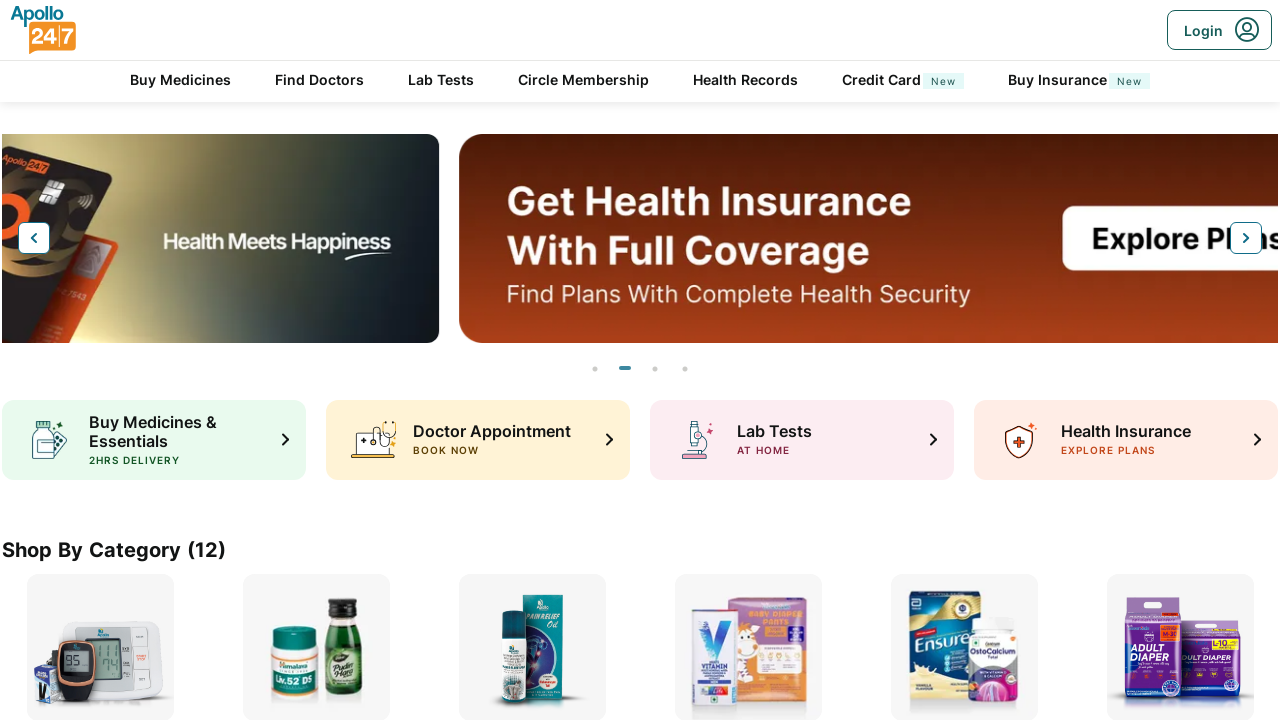

Waited for Apollo247 page to reach domcontentloaded state
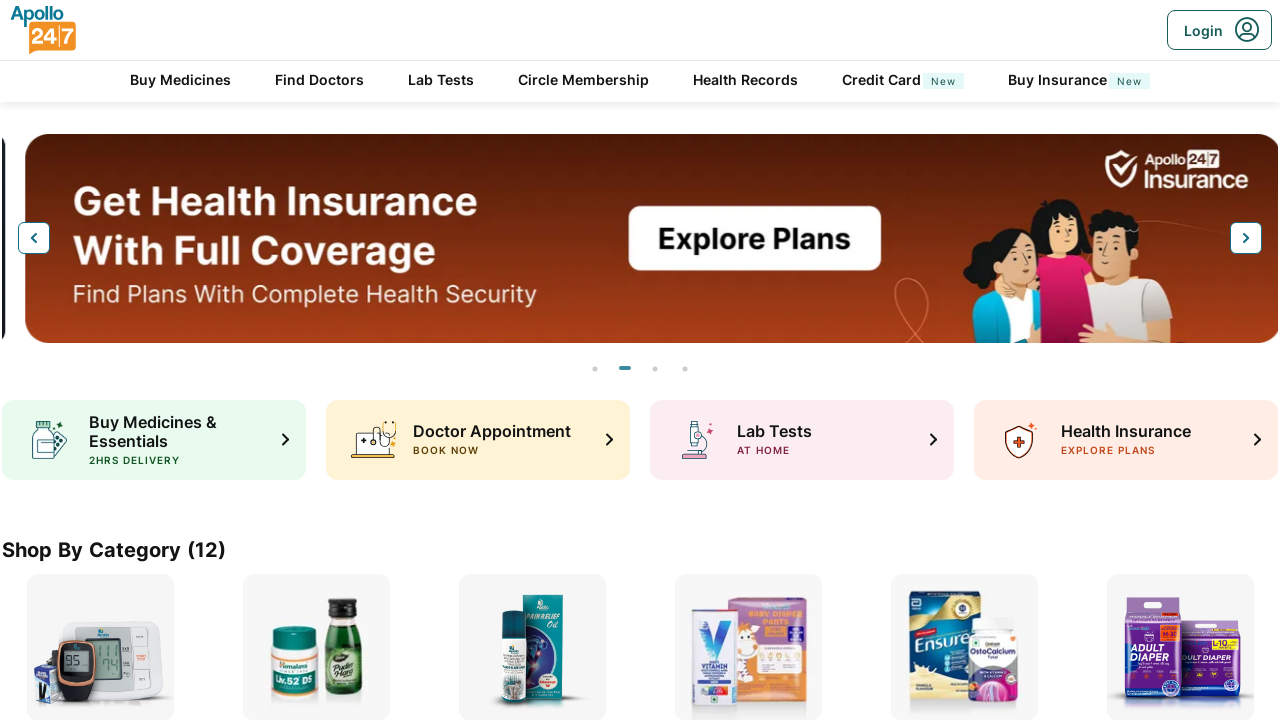

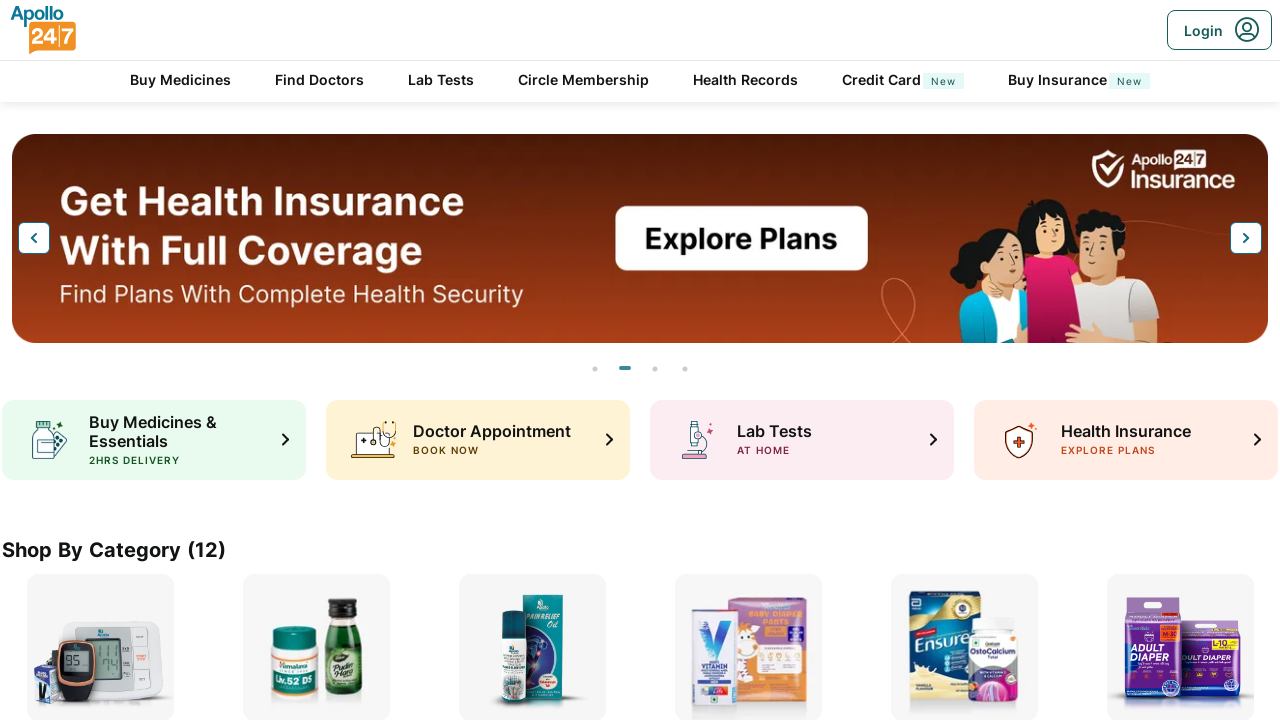